Tests dropdown selection functionality by selecting an option from a dropdown menu

Starting URL: https://the-internet.herokuapp.com/dropdown

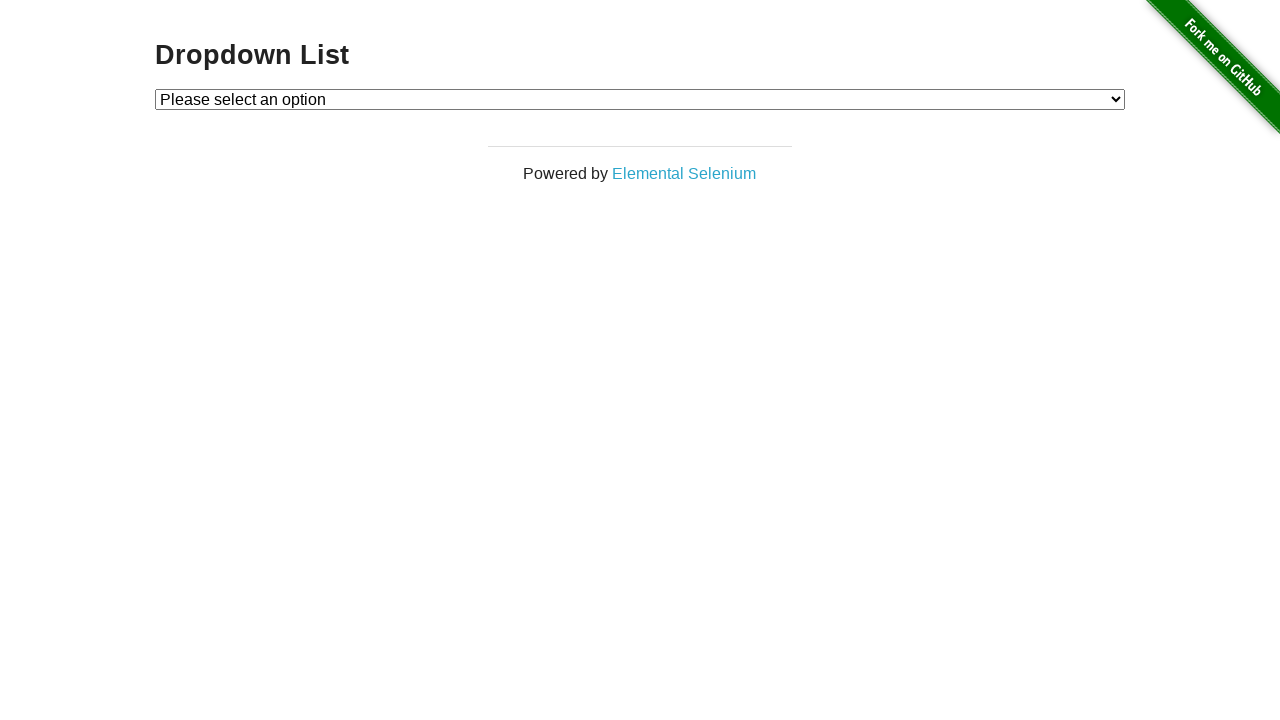

Located dropdown element with id 'dropdown'
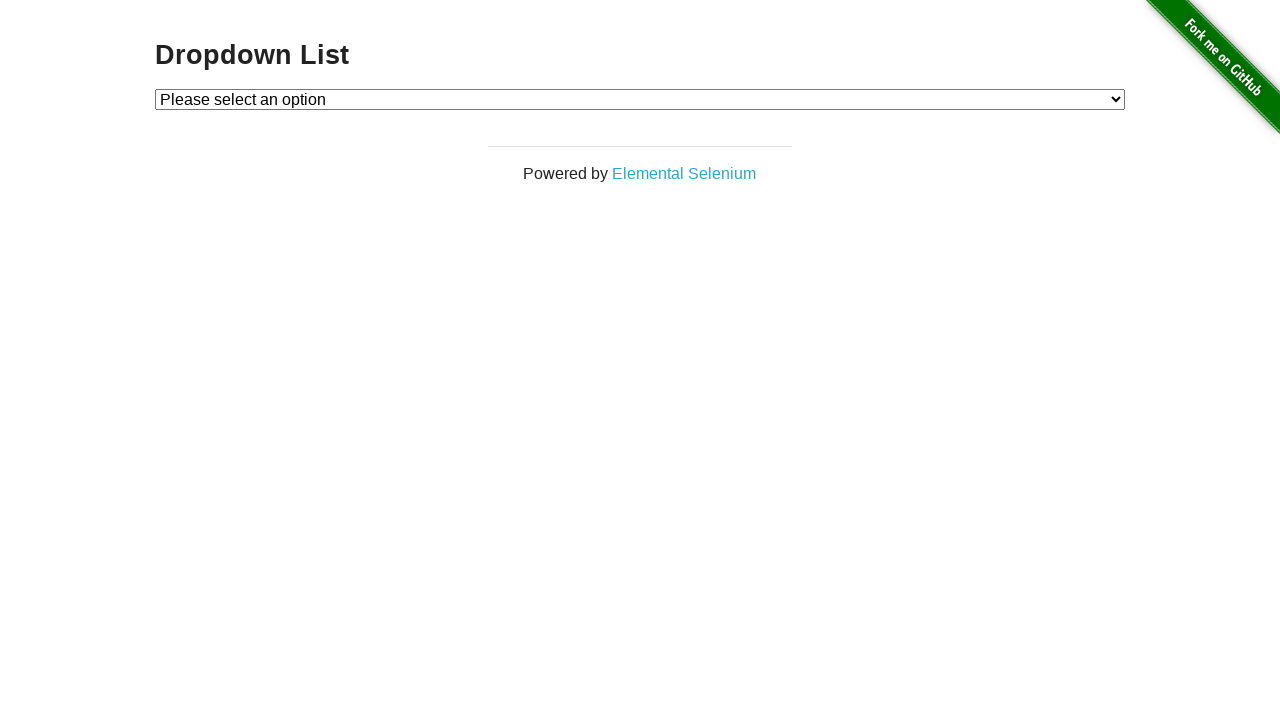

Selected option 1 from dropdown menu on select#dropdown
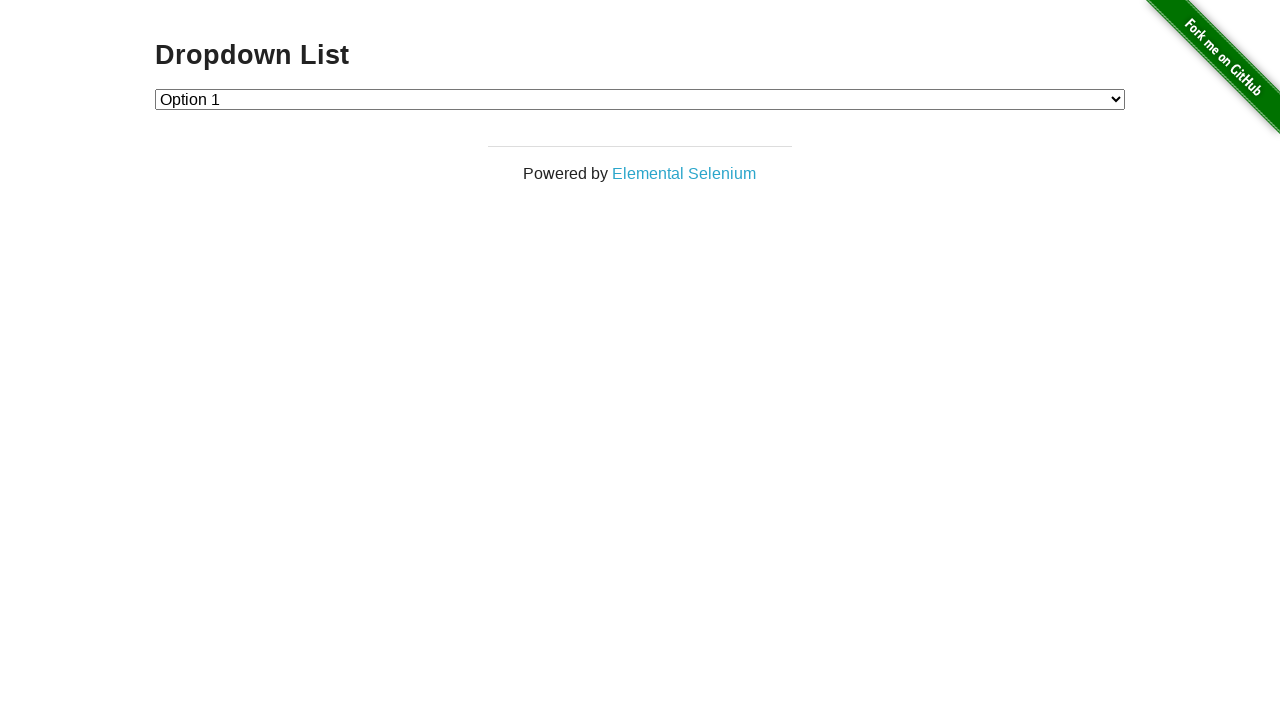

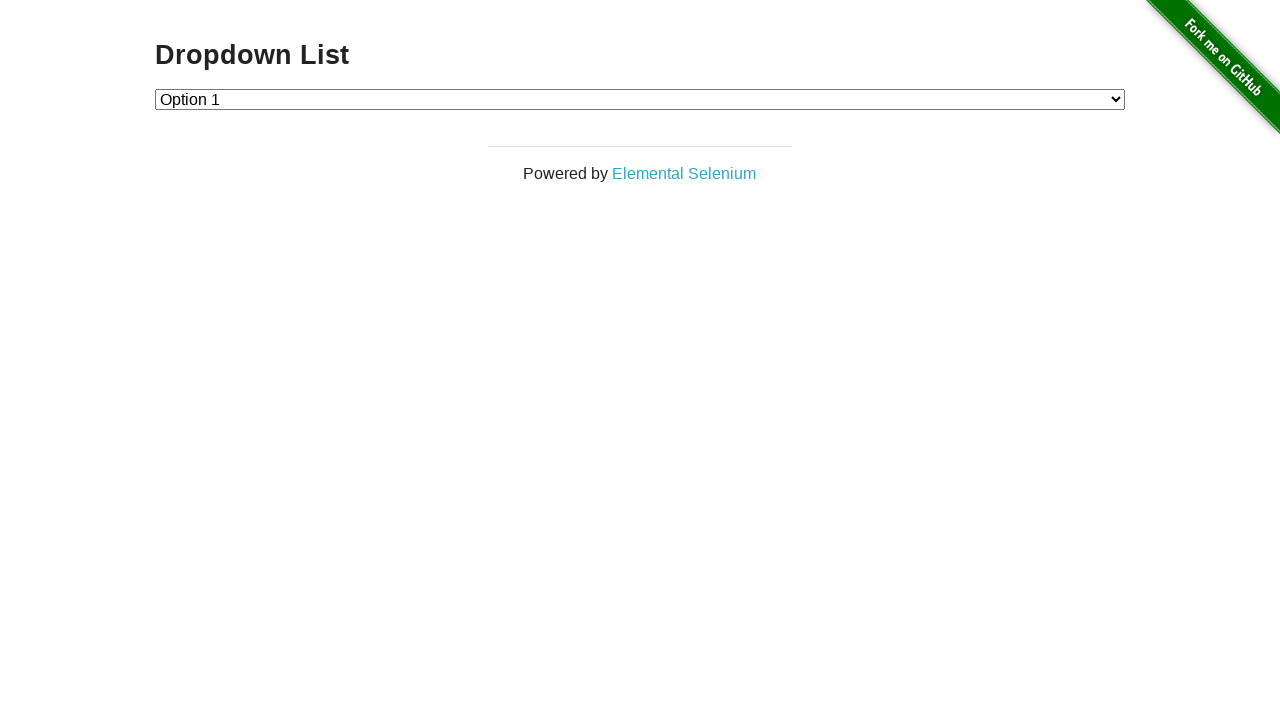